Tests the health insurance quote flow on CoverFox by selecting gender, age, entering address details (pin code and mobile number), and verifying that insurance plans are displayed on the results page.

Starting URL: https://www.coverfox.com/

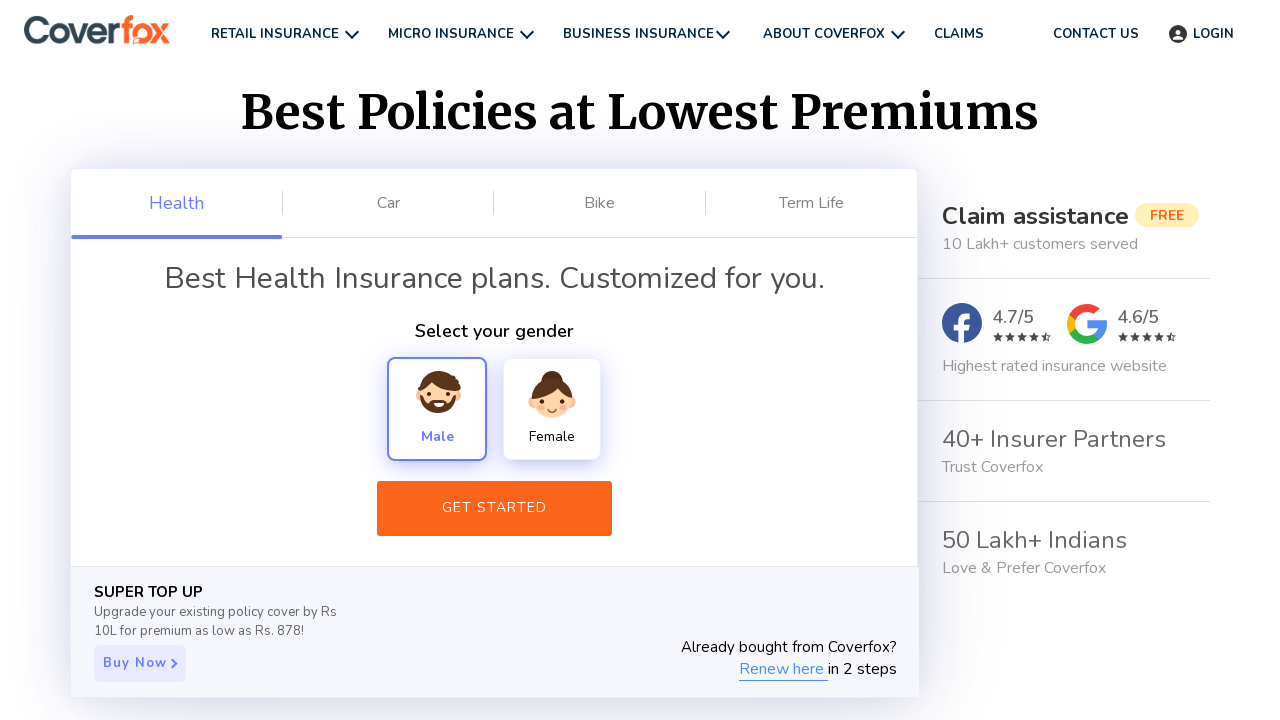

Clicked on Male gender option at (437, 409) on xpath=//div[text()='Male']
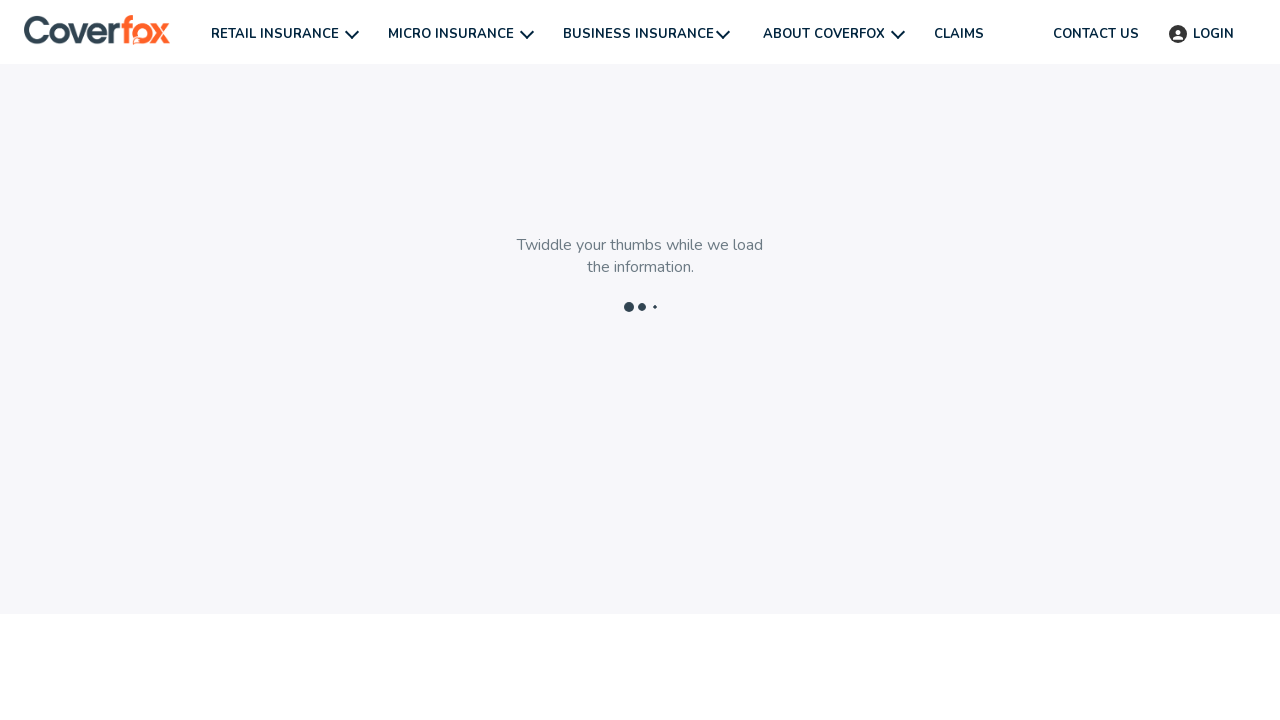

Clicked next button on health-plan page at (468, 676) on .next-btn
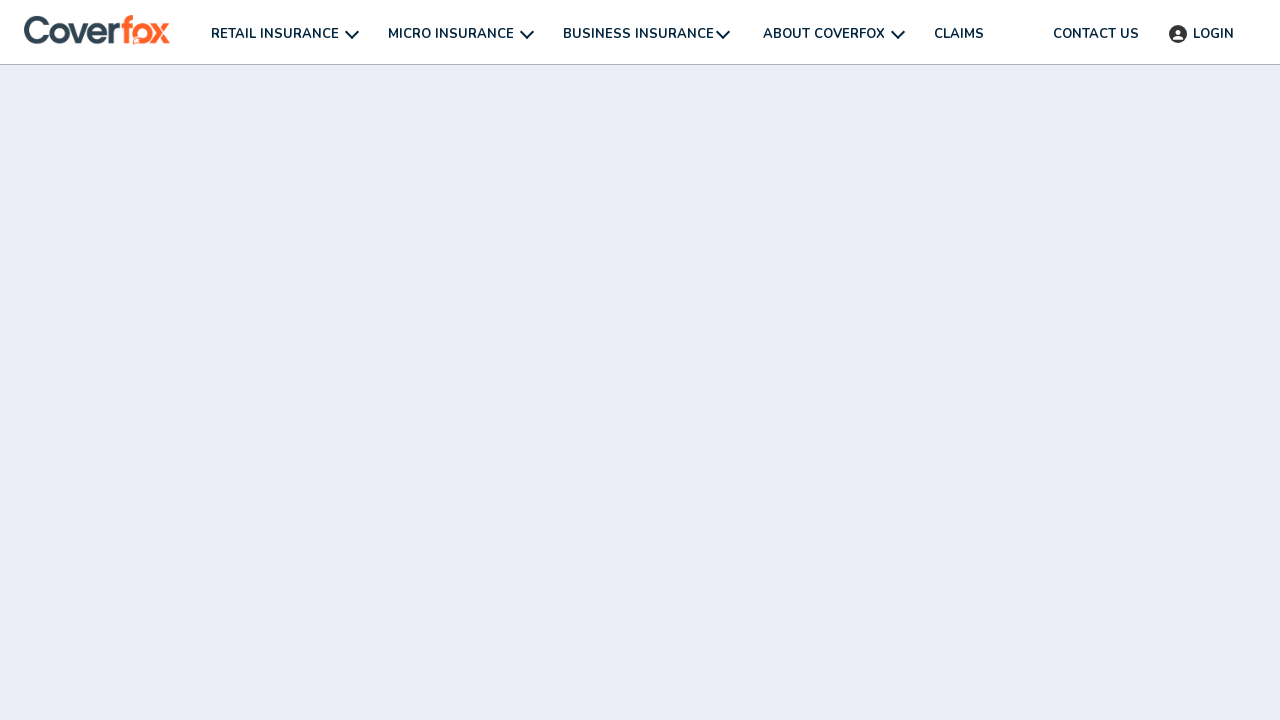

Selected age 26 years from dropdown on #Age-You
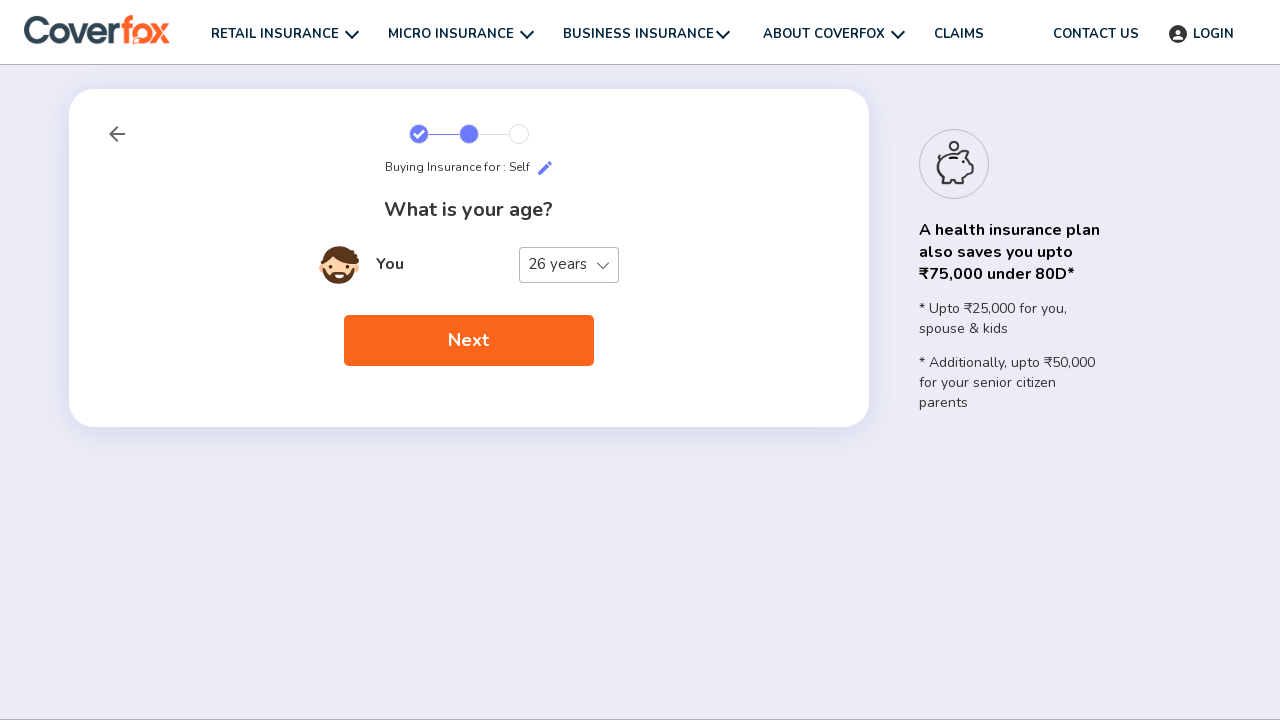

Clicked next button on member-details page at (468, 341) on .next-btn
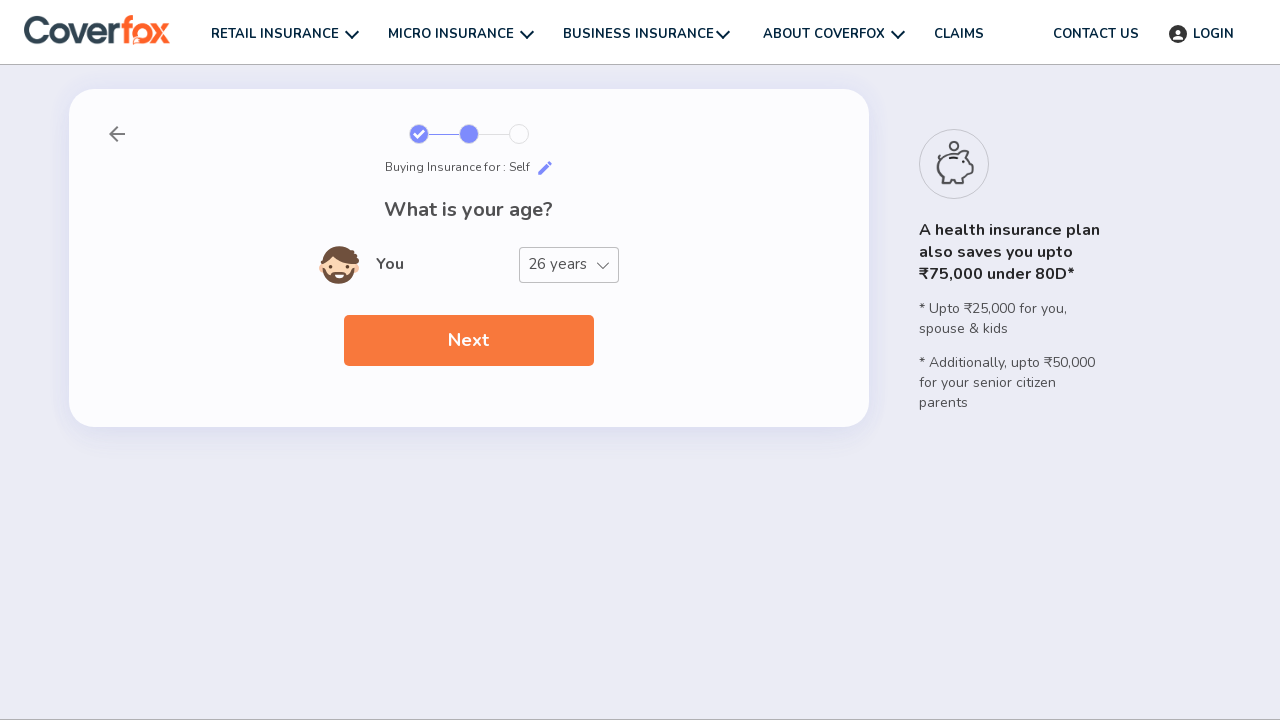

Entered pin code 422001 on .mp-input-text
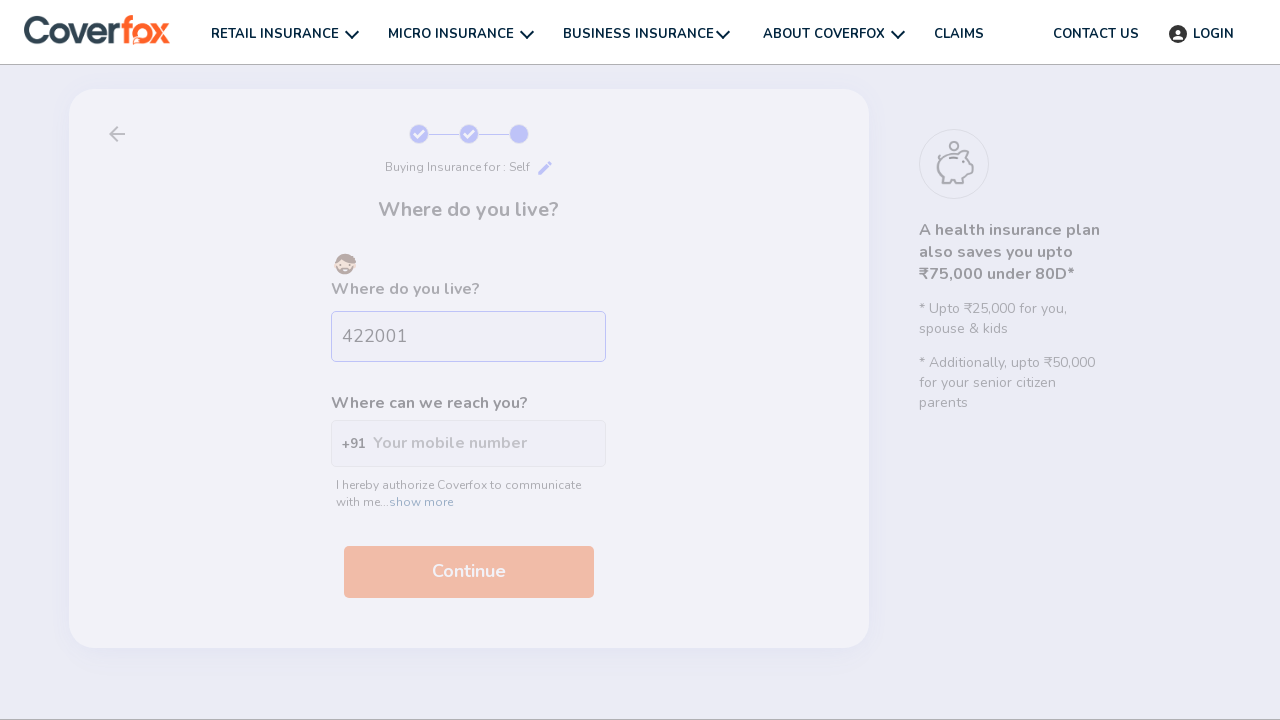

Entered mobile number 8547123690 on #want-expert
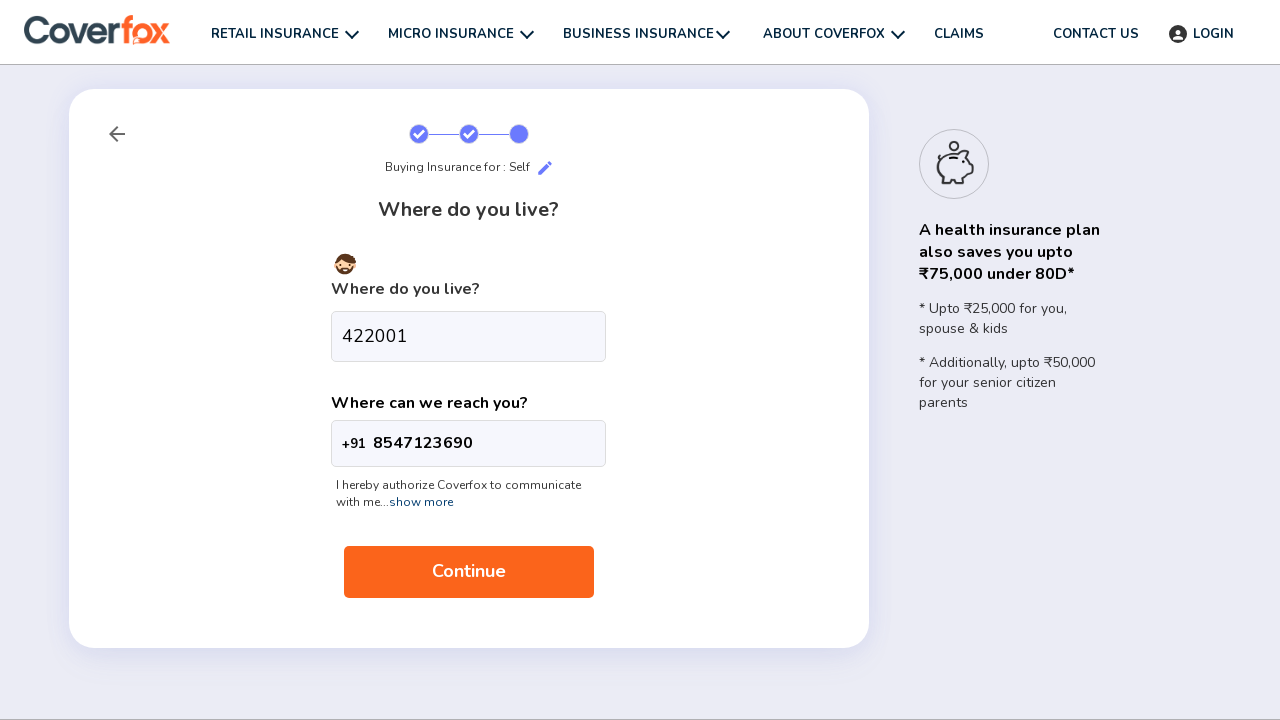

Clicked next button on address-details page at (468, 572) on .next-btn
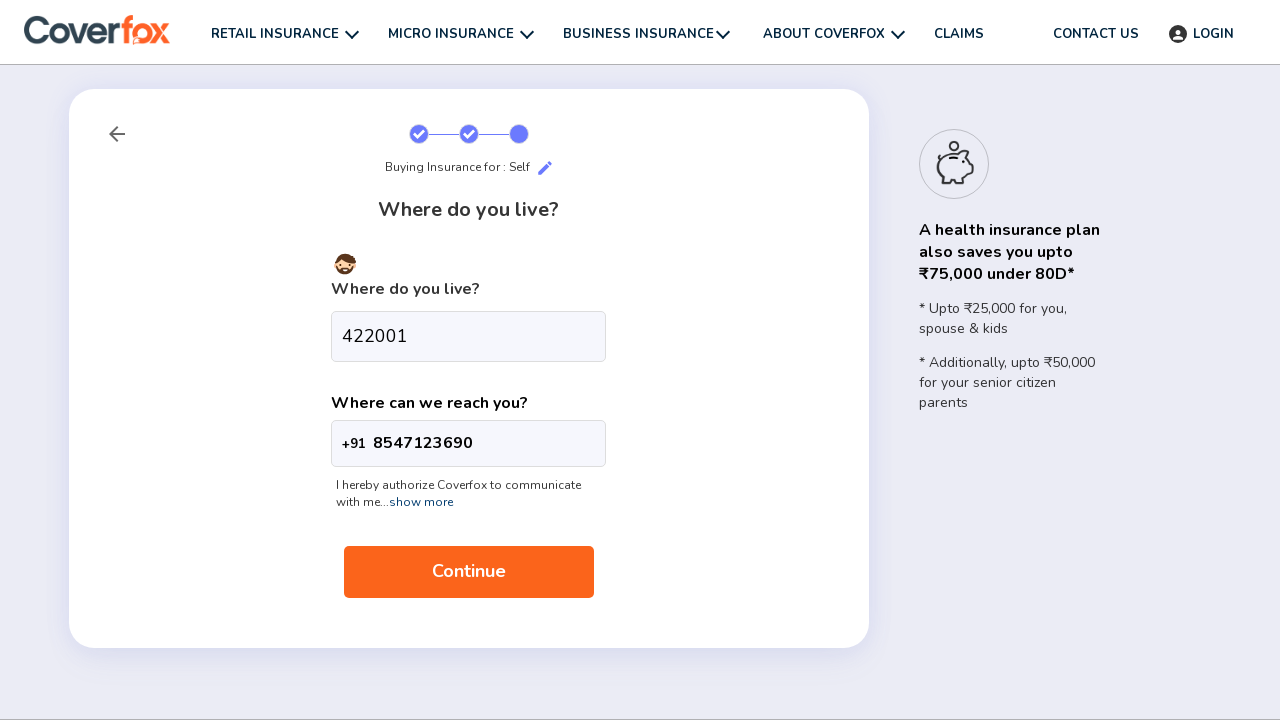

Verified insurance plans section appeared on results page
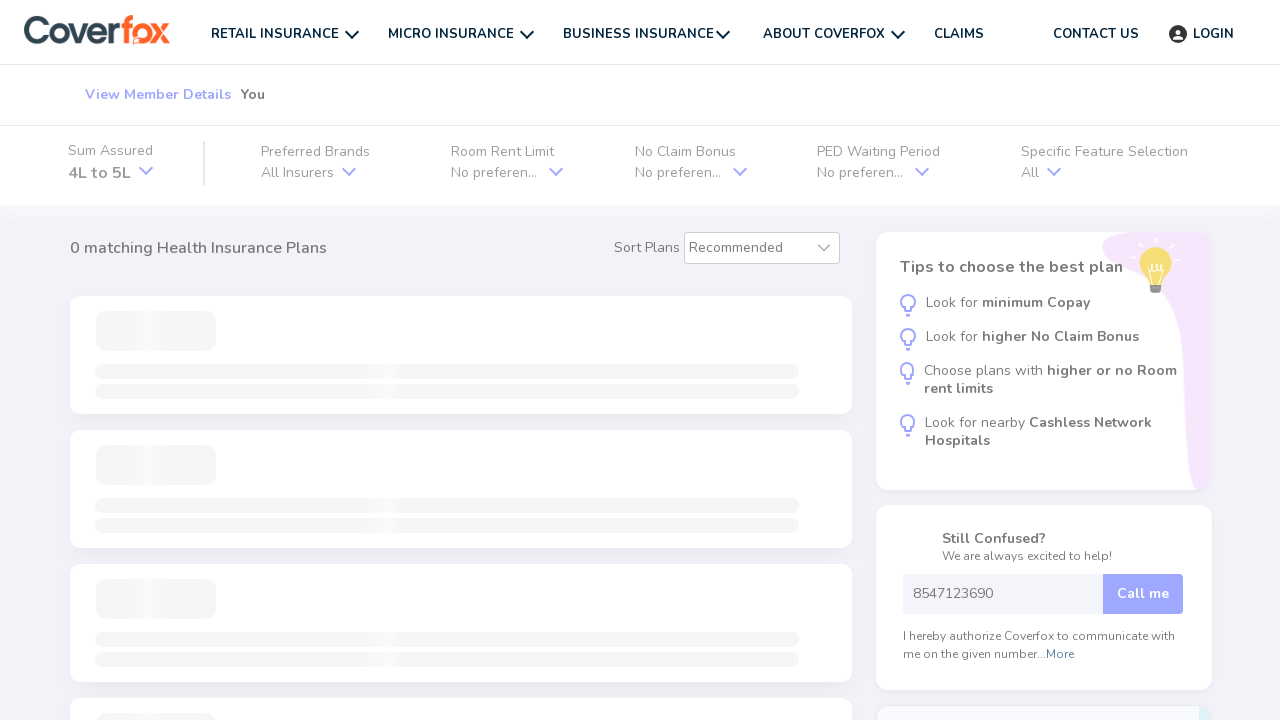

Verified insurance plan cards are displayed
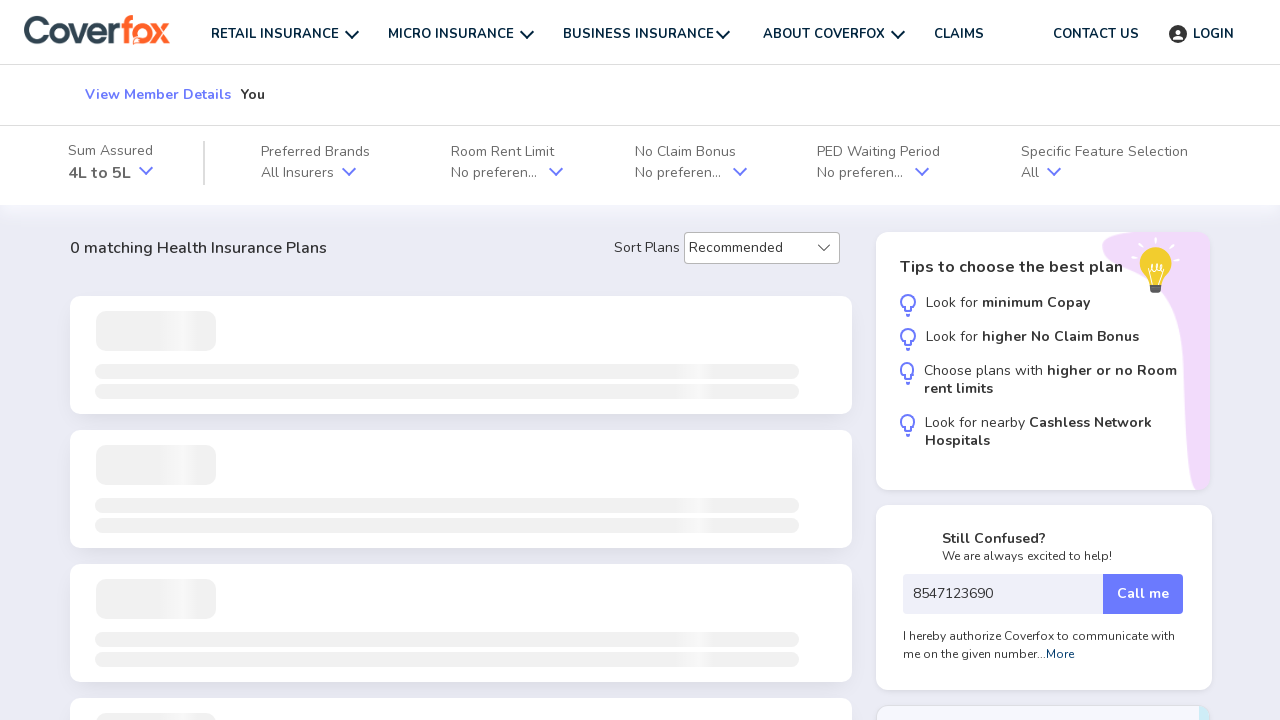

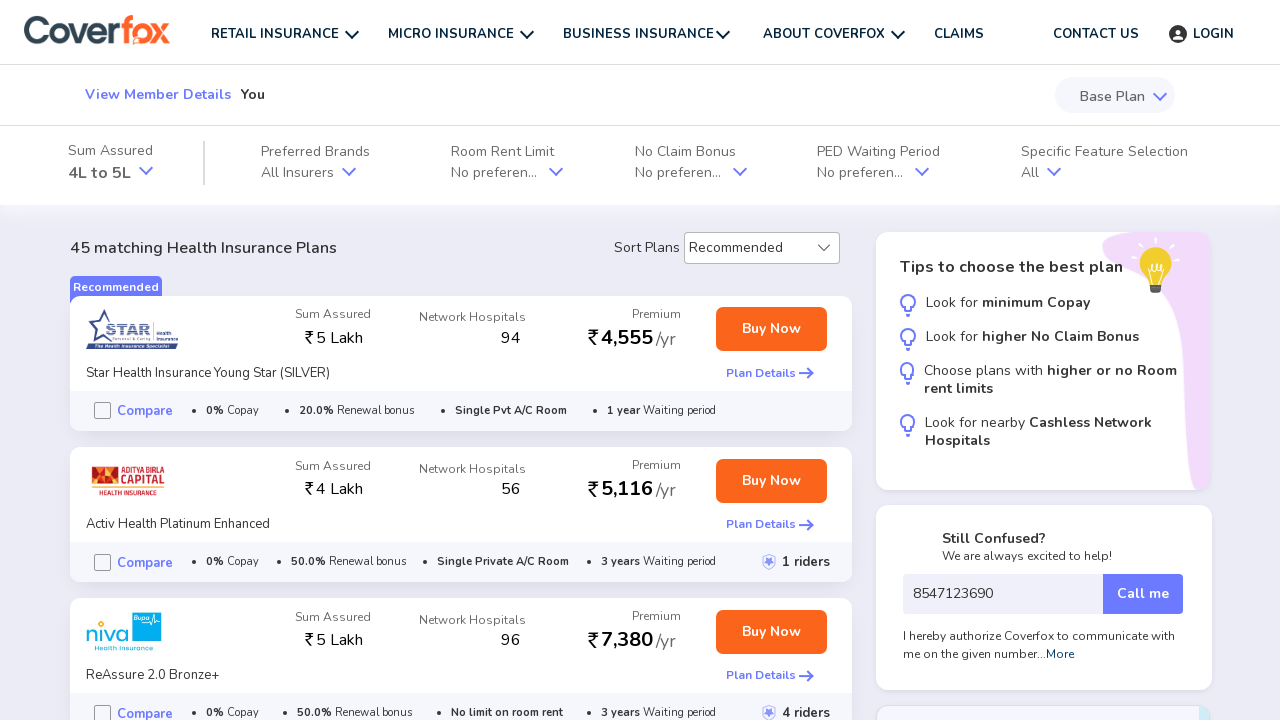